Tests marking individual todo items as complete by clicking their checkboxes.

Starting URL: https://demo.playwright.dev/todomvc

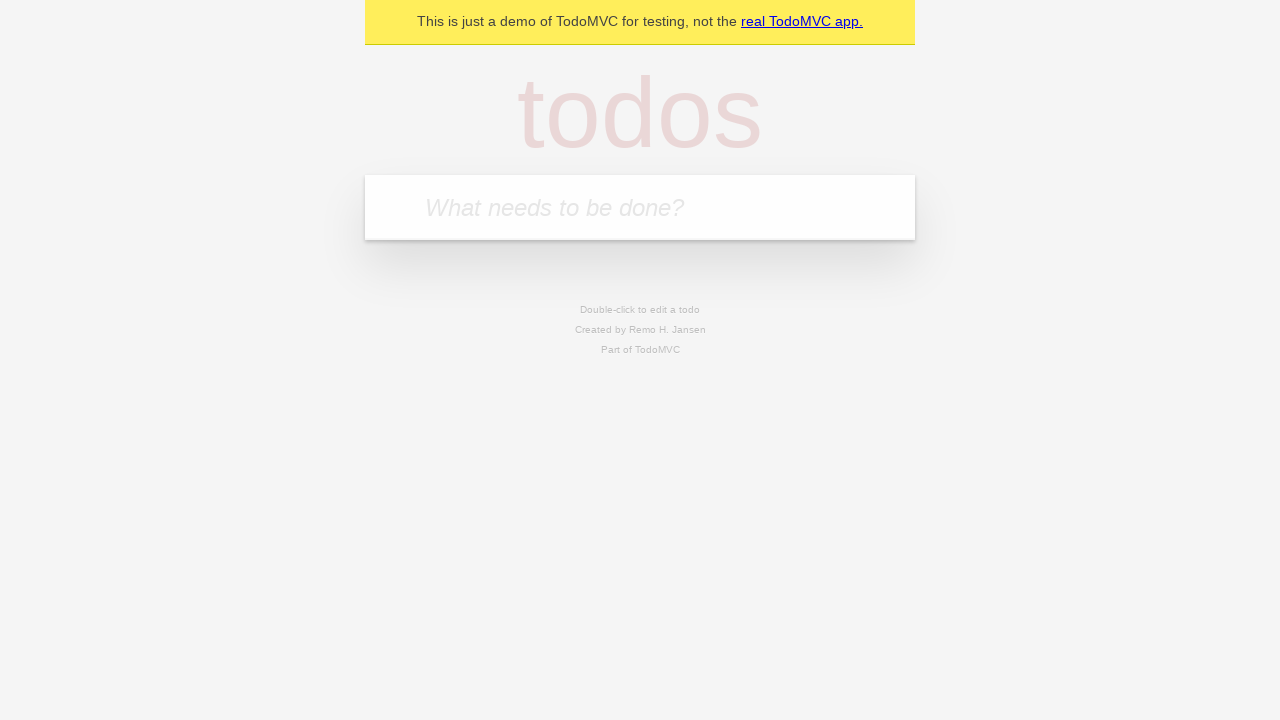

Filled todo input with 'buy some cheese' on internal:attr=[placeholder="What needs to be done?"i]
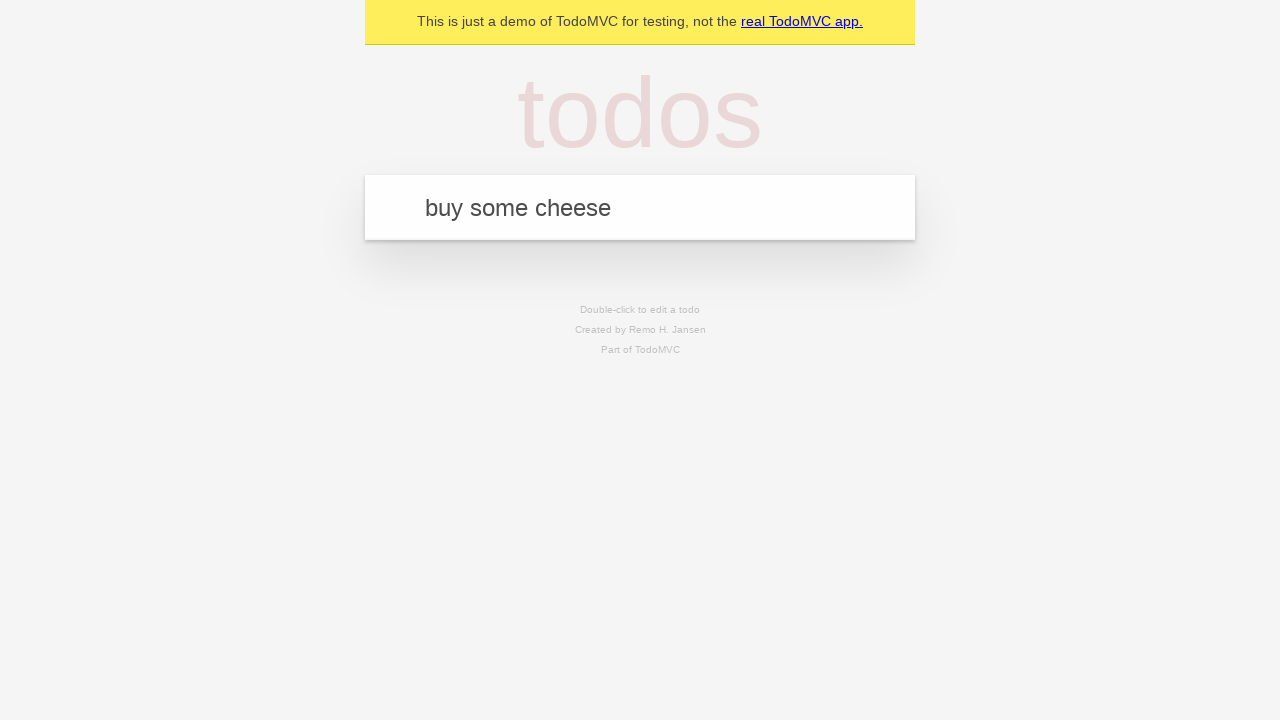

Pressed Enter to create first todo item on internal:attr=[placeholder="What needs to be done?"i]
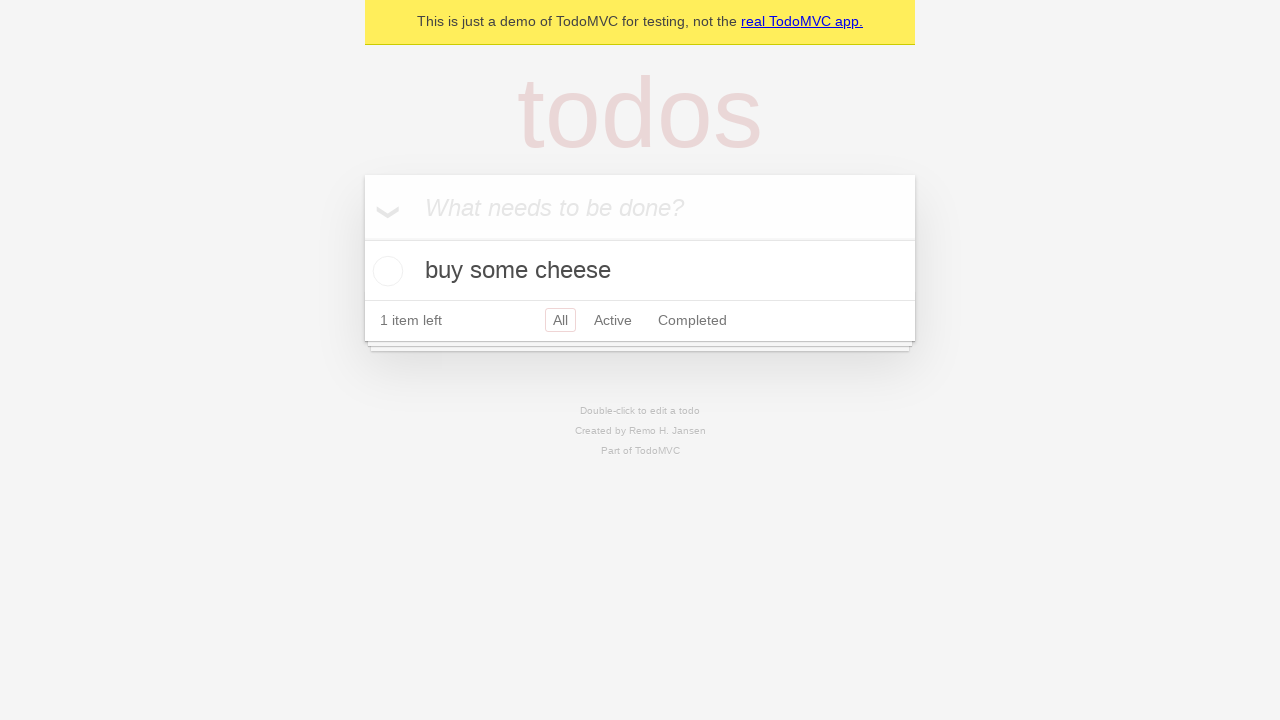

Filled todo input with 'feed the cat' on internal:attr=[placeholder="What needs to be done?"i]
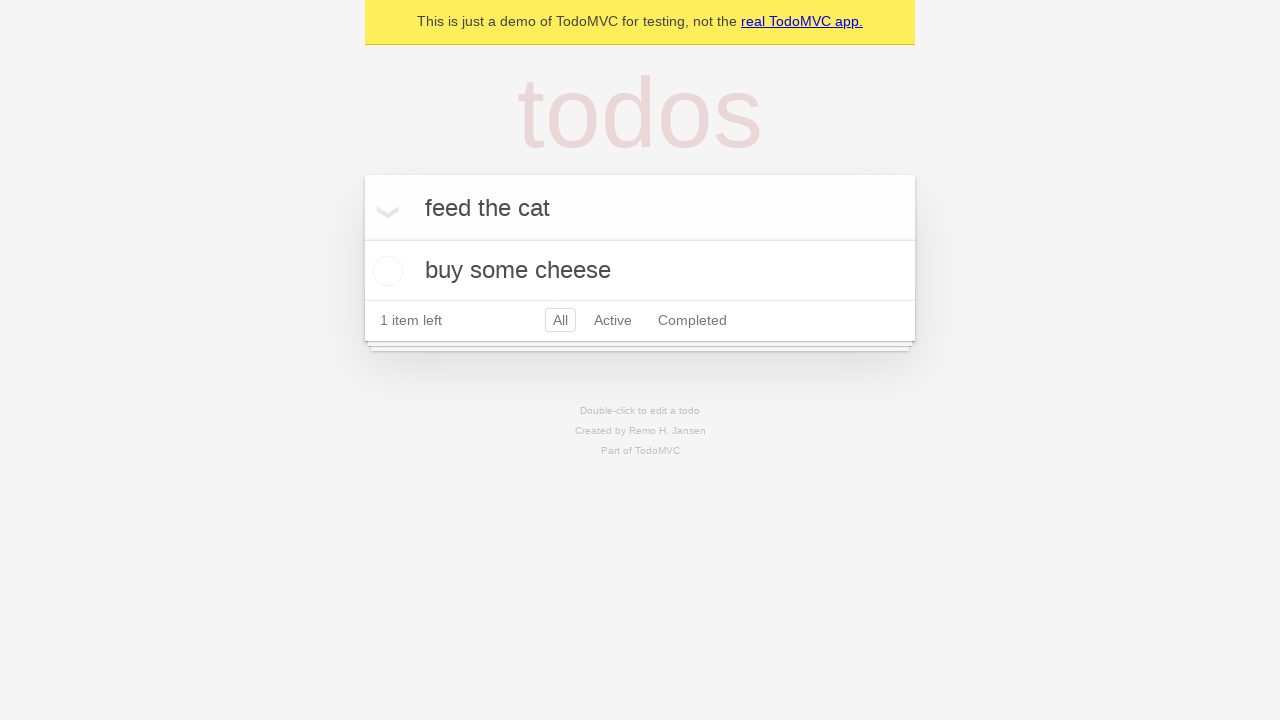

Pressed Enter to create second todo item on internal:attr=[placeholder="What needs to be done?"i]
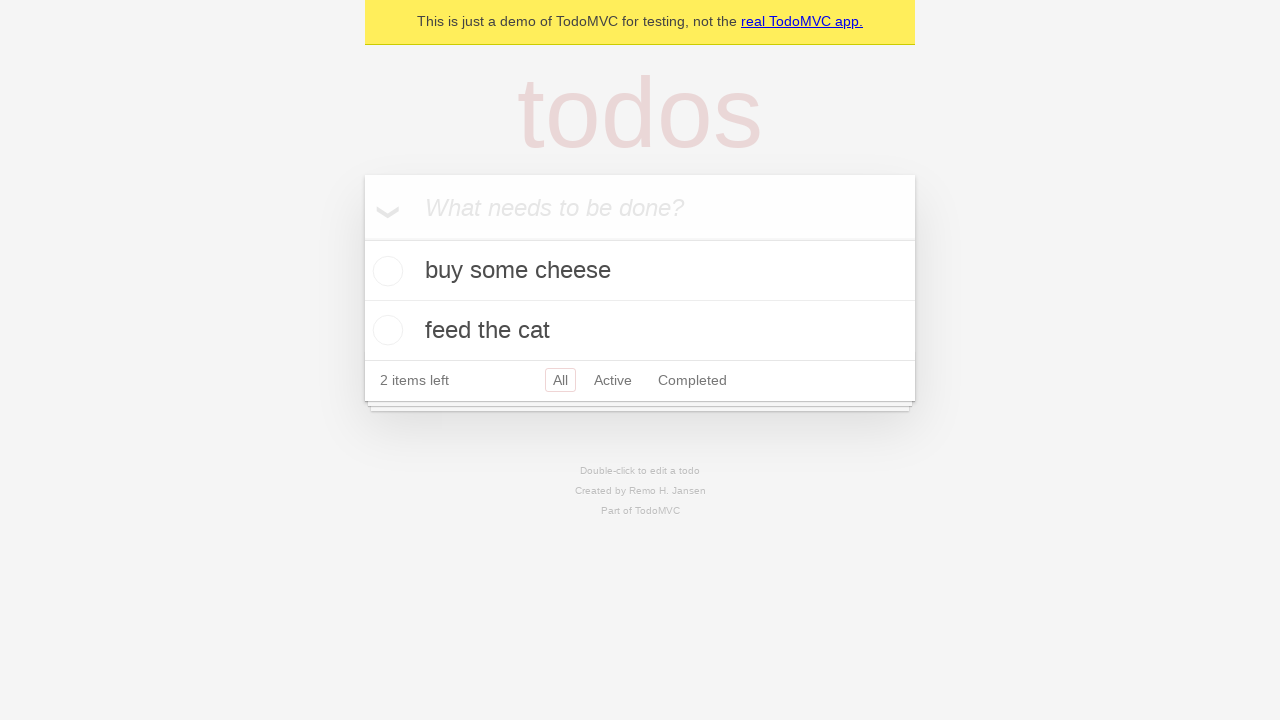

Waited for second todo item to appear
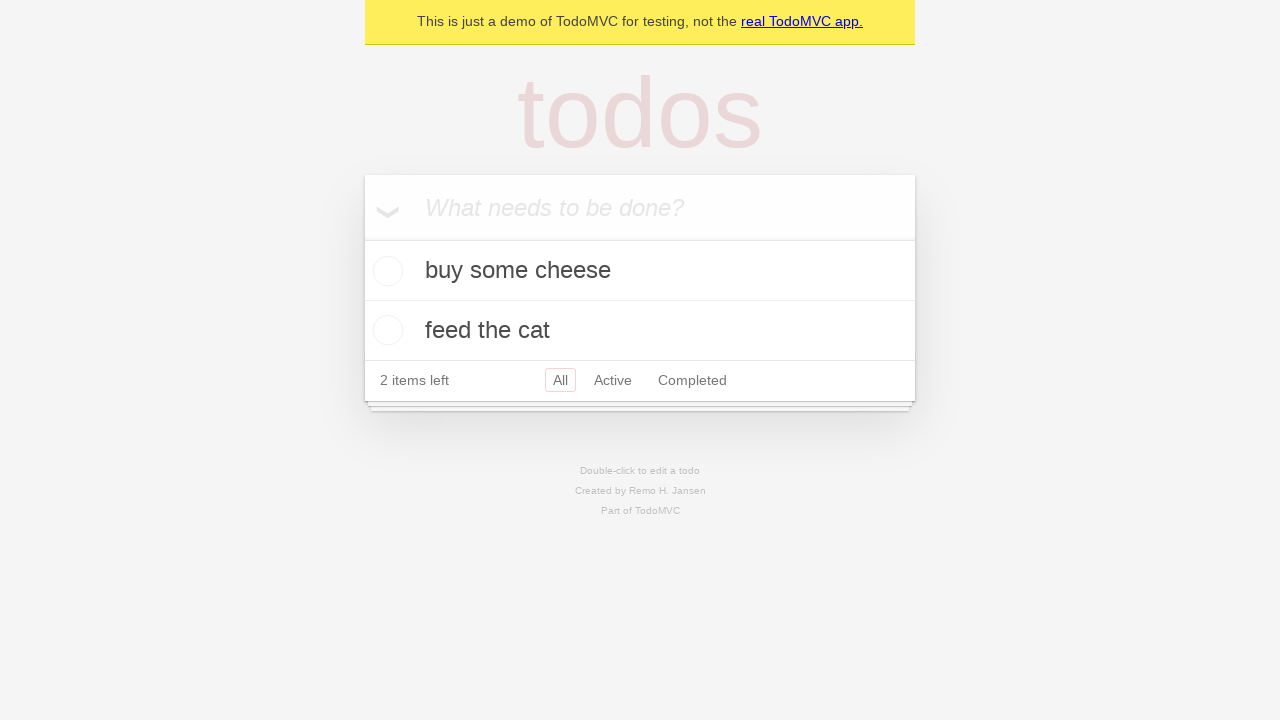

Clicked checkbox to mark first todo item as complete at (385, 271) on internal:testid=[data-testid="todo-item"s] >> nth=0 >> internal:role=checkbox
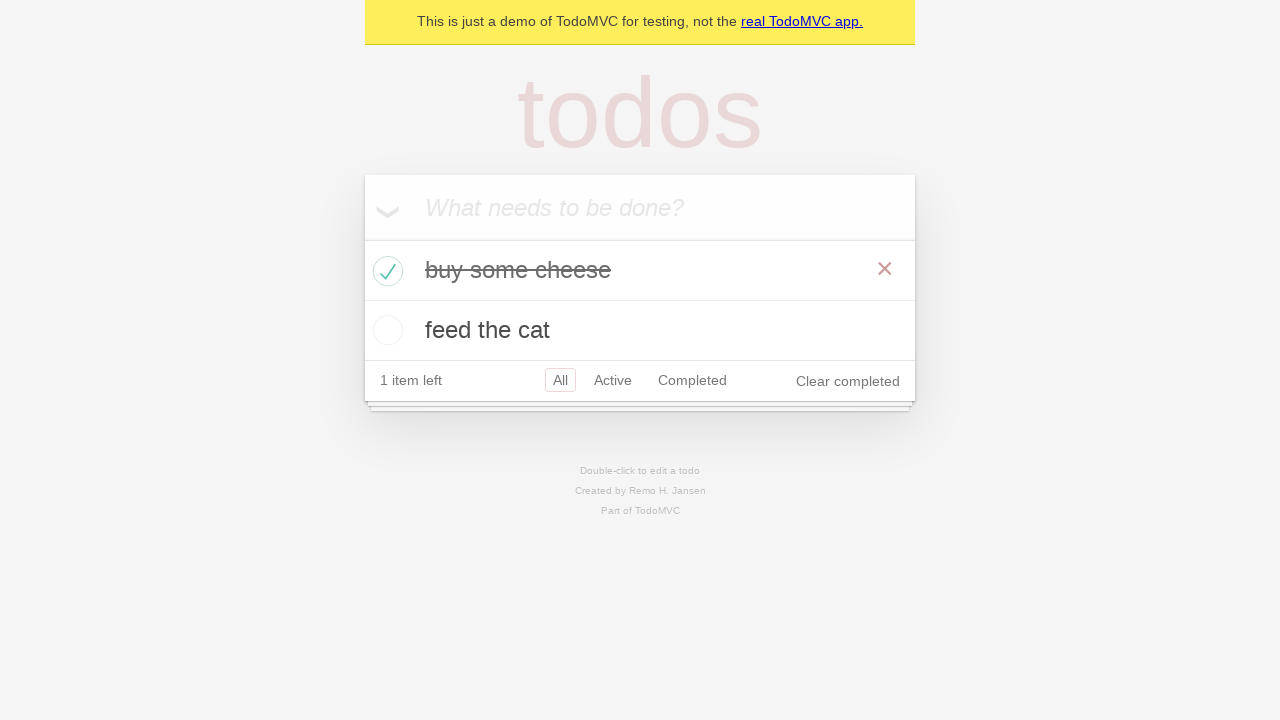

Clicked checkbox to mark second todo item as complete at (385, 330) on internal:testid=[data-testid="todo-item"s] >> nth=1 >> internal:role=checkbox
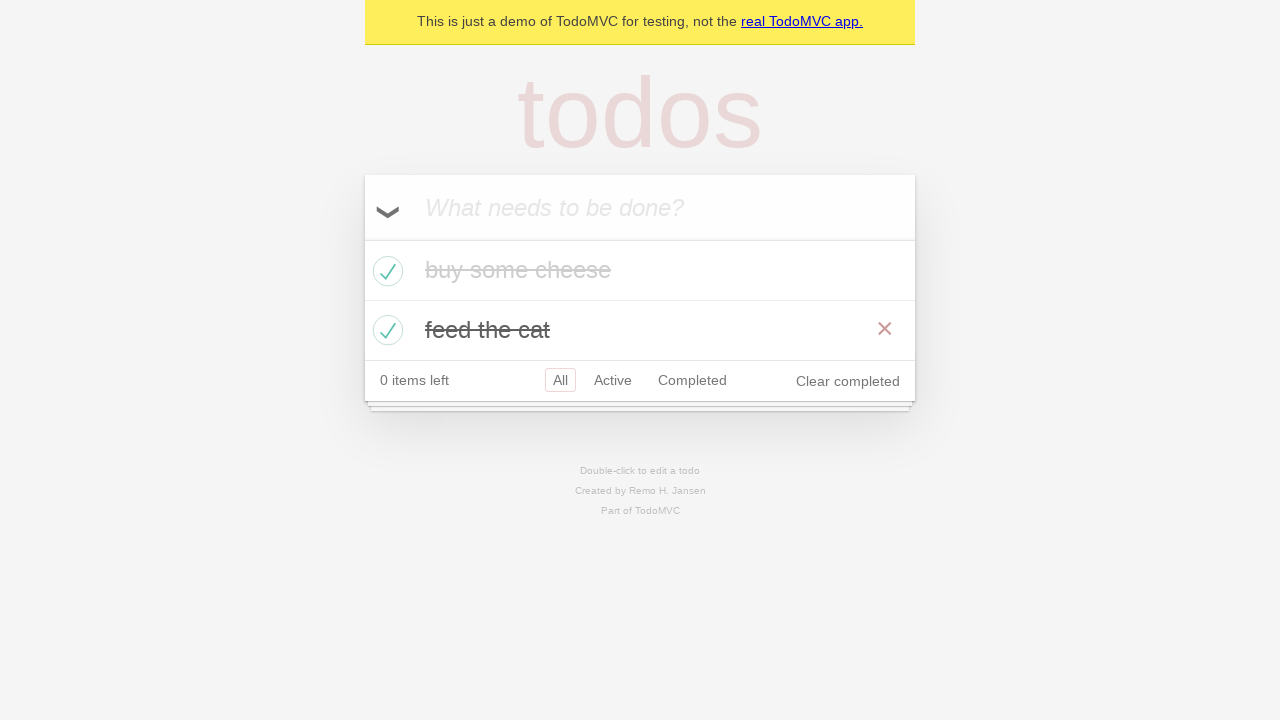

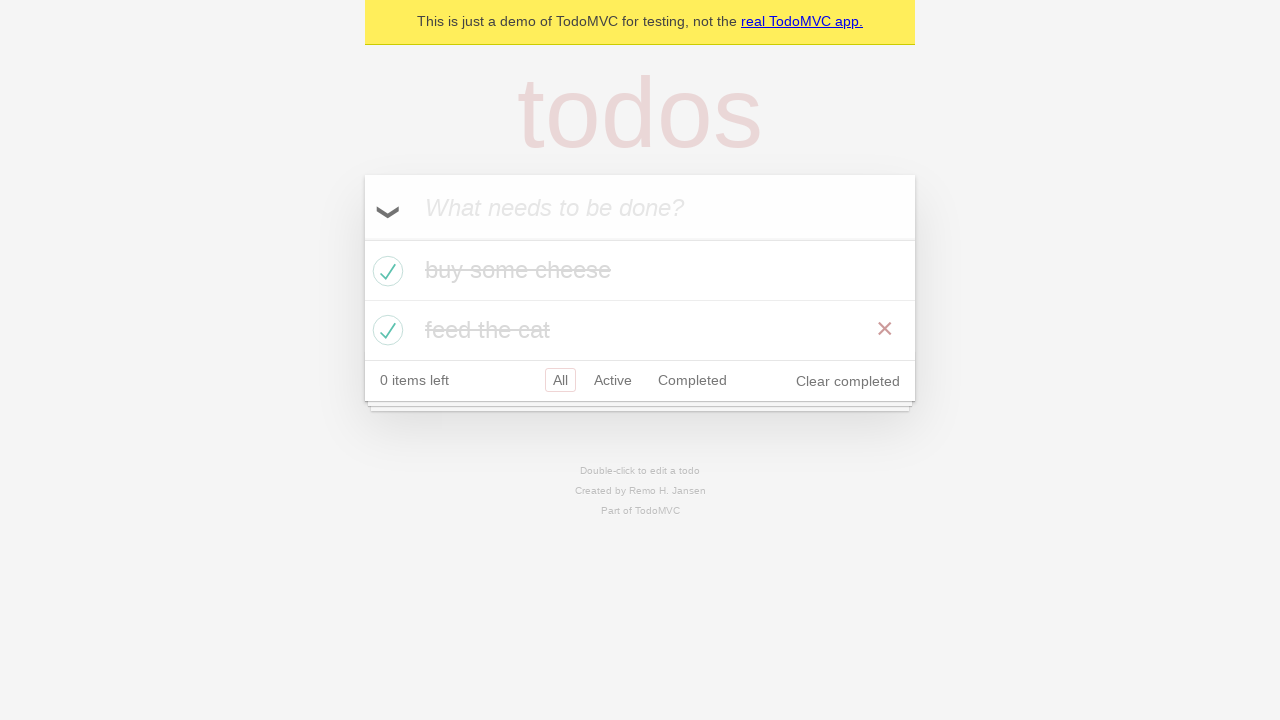